Tests dynamic loading functionality by clicking a start button and waiting for a hidden element to become visible after loading completes.

Starting URL: https://the-internet.herokuapp.com/dynamic_loading/1

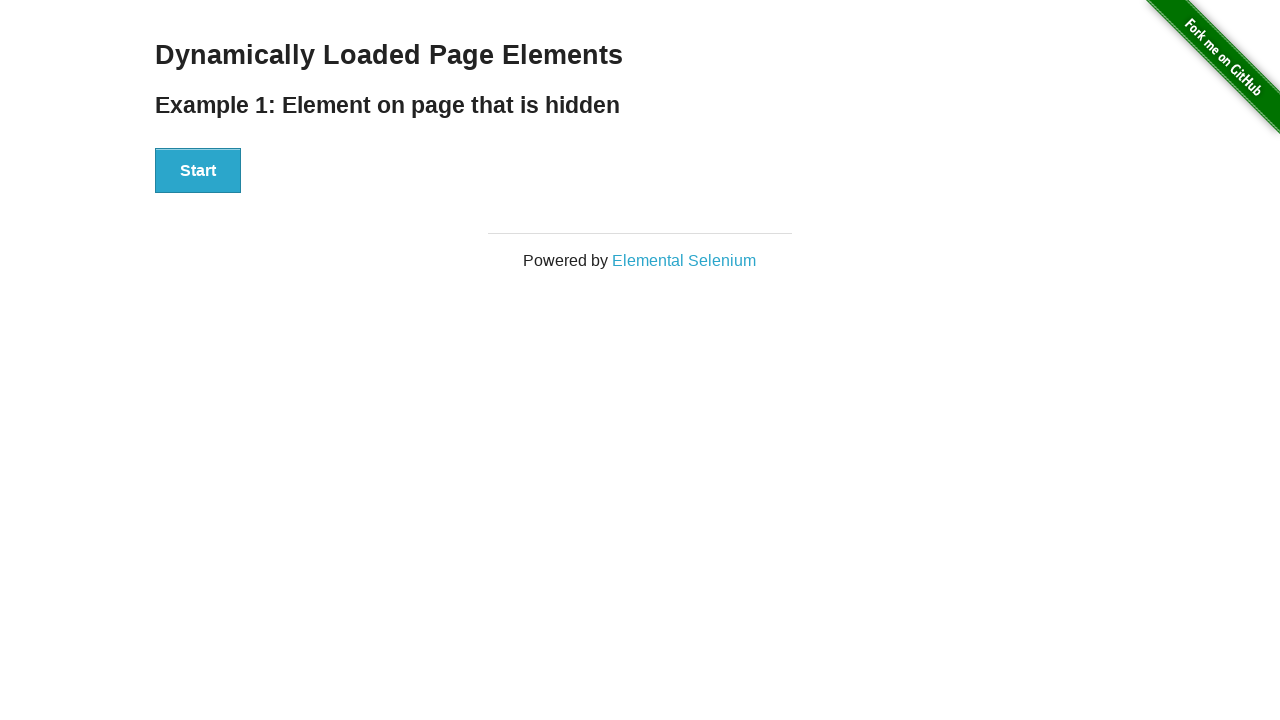

Clicked start button to trigger dynamic loading at (198, 171) on xpath=//button
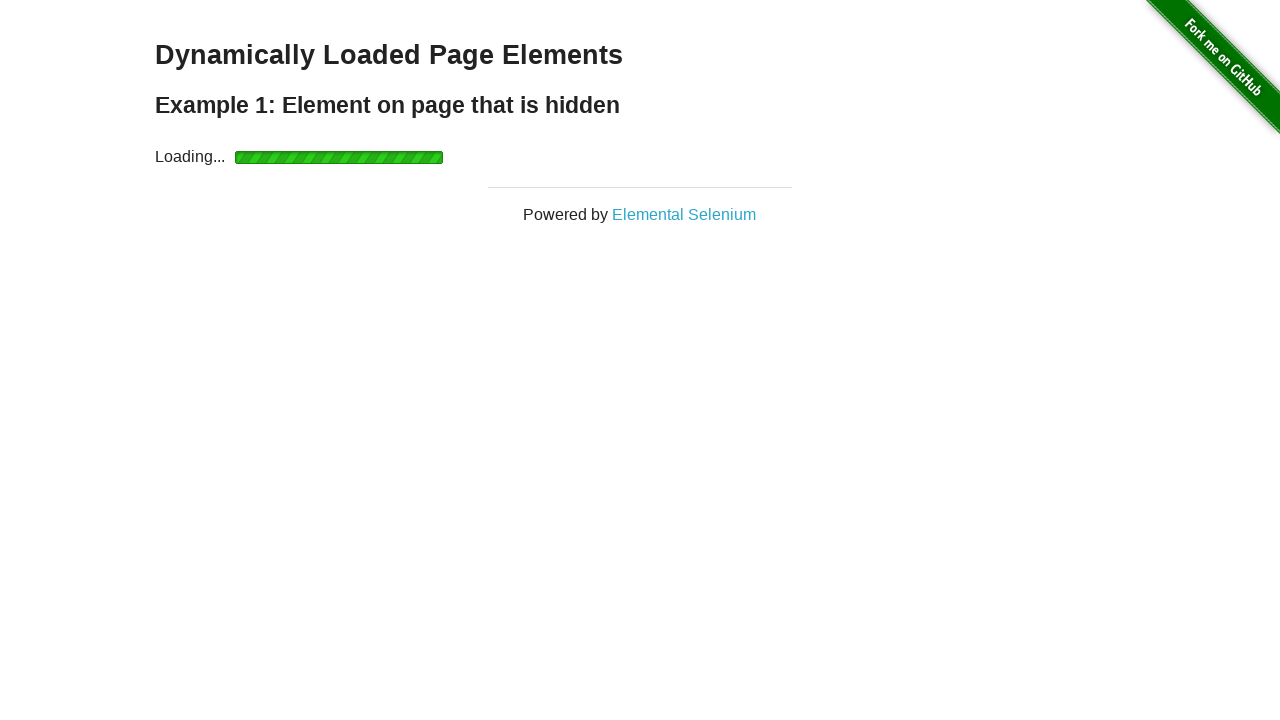

Waited for finish element to become visible after loading completes
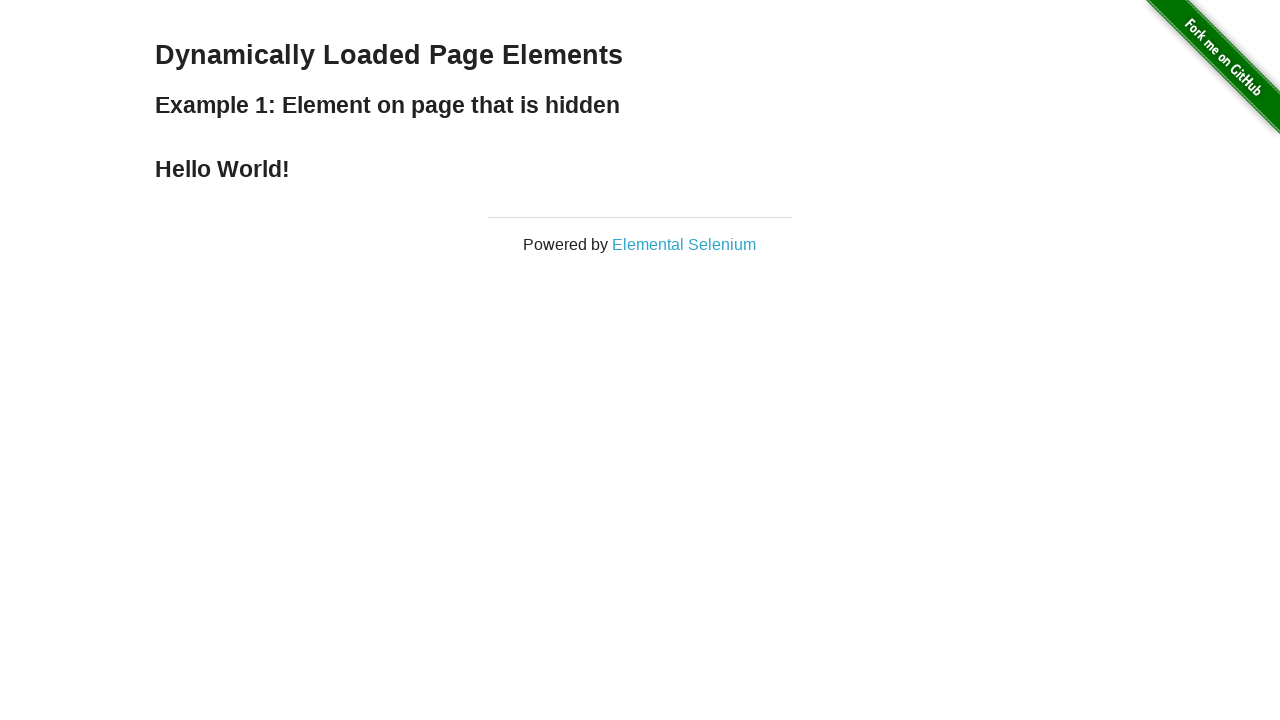

Located the finish element
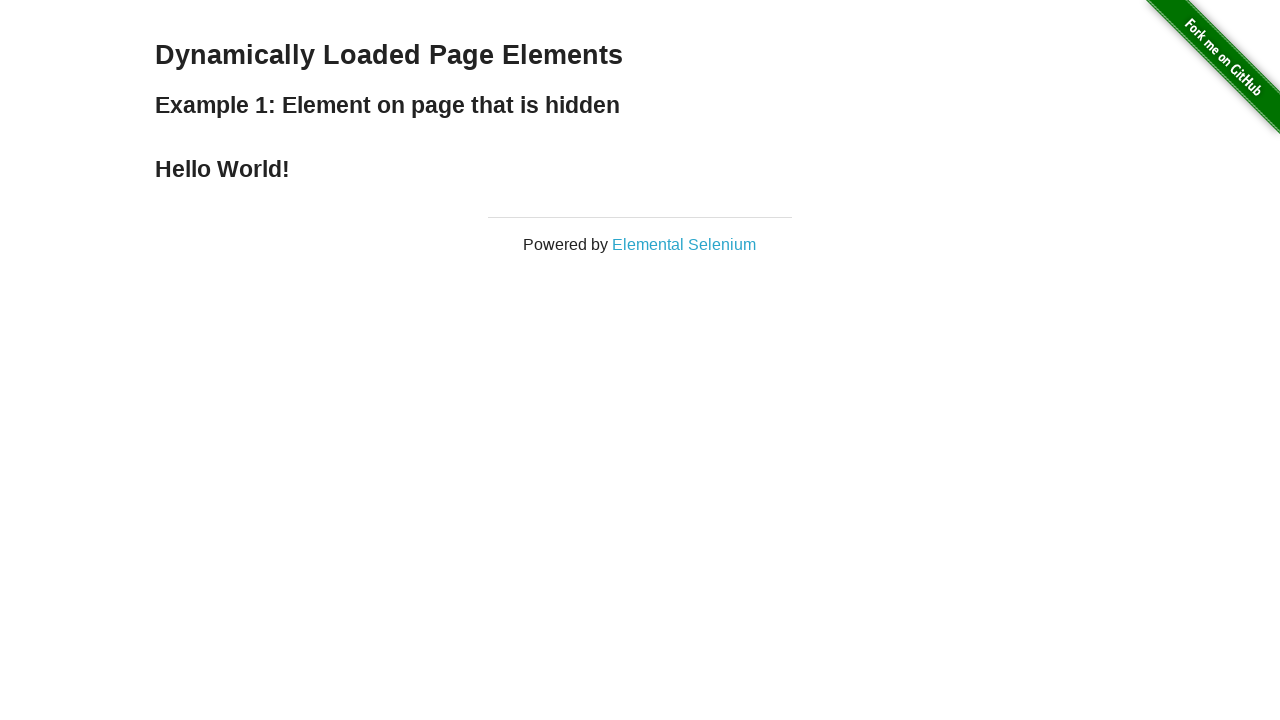

Verified finish element is visible and displayed
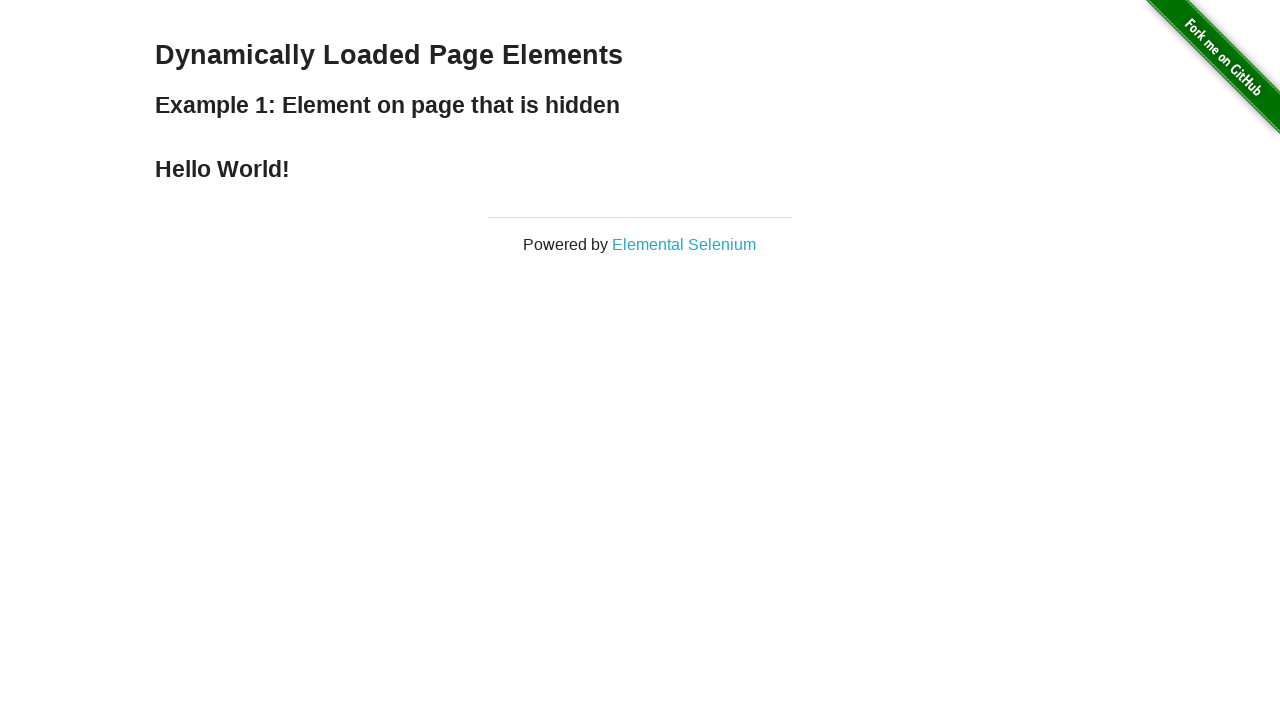

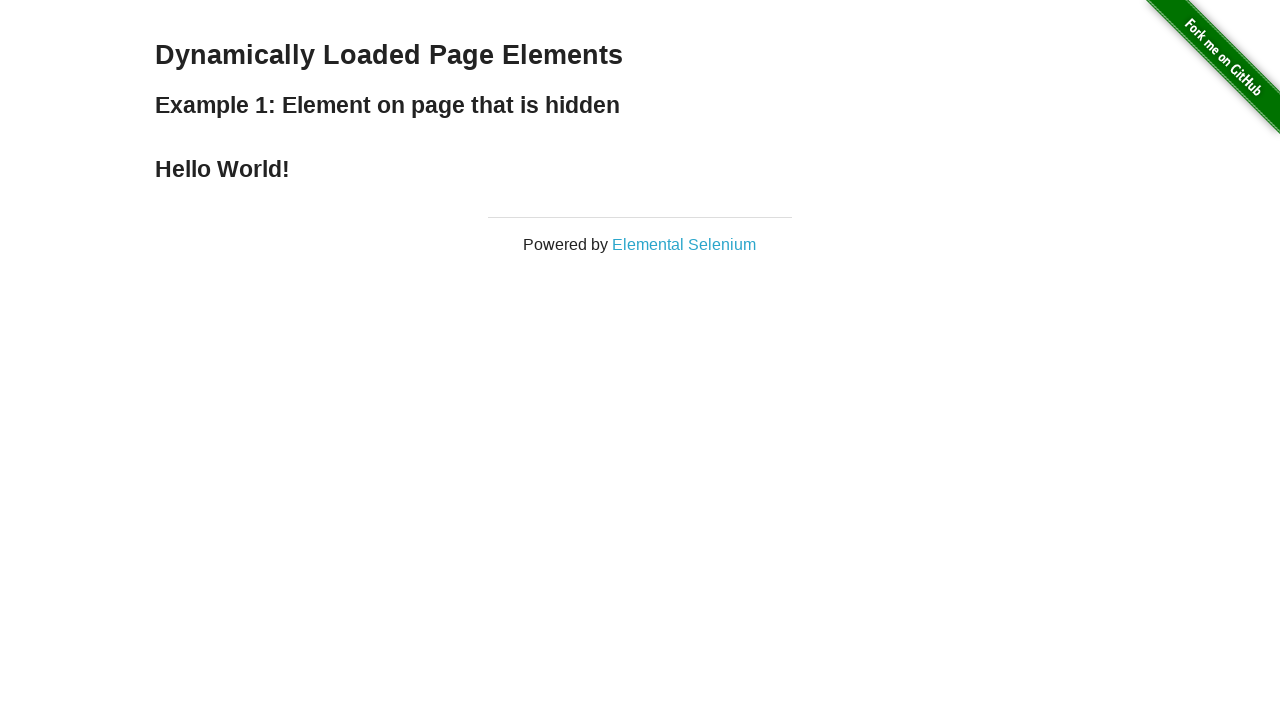